Tests JavaScript alert handling by clicking alert button and accepting the alert

Starting URL: https://antoniotrindade.com.br/treinoautomacao/elementsweb.html

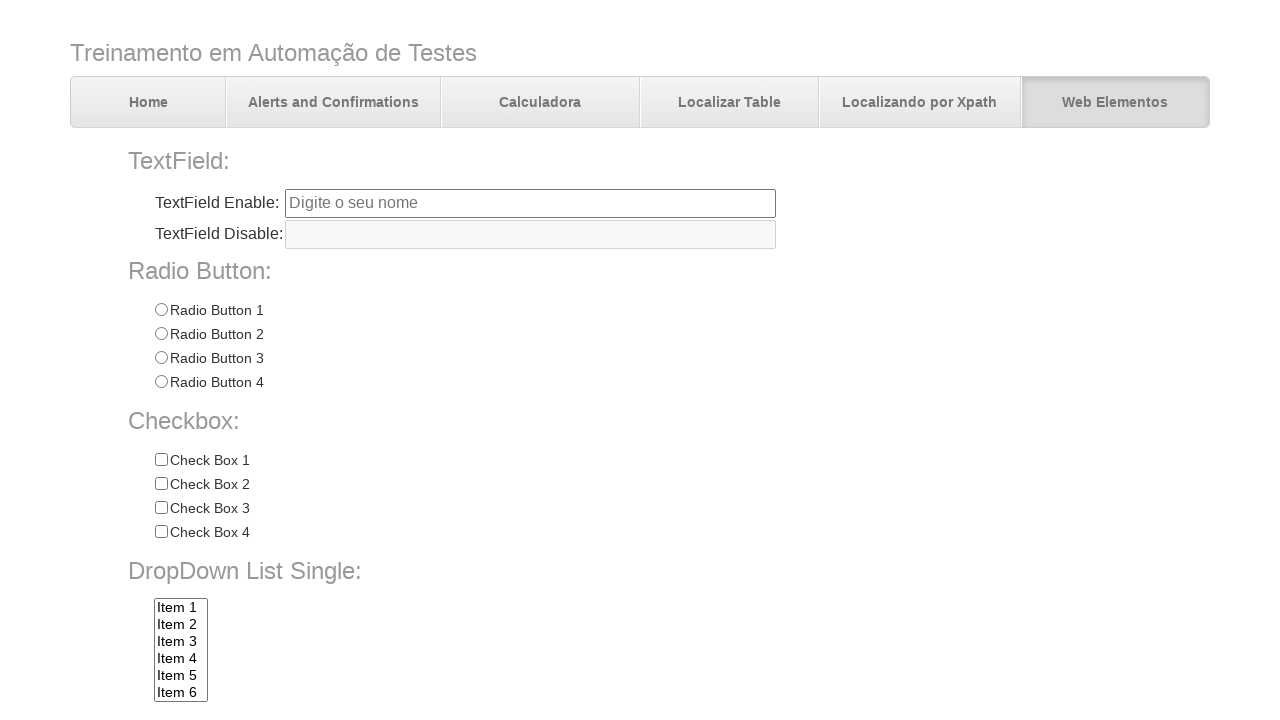

Set up dialog handler to accept alerts with message 'Eu sou um alerta!'
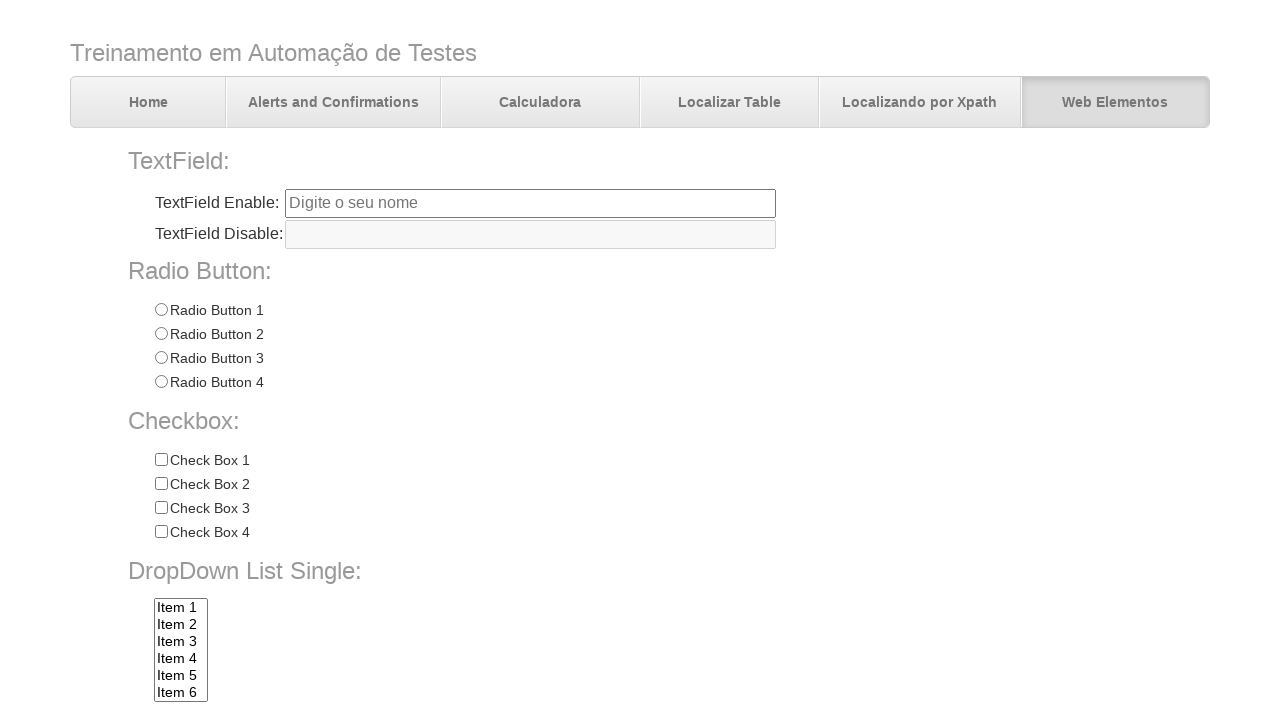

Clicked alert button to trigger JavaScript alert at (366, 644) on input[name='alertbtn']
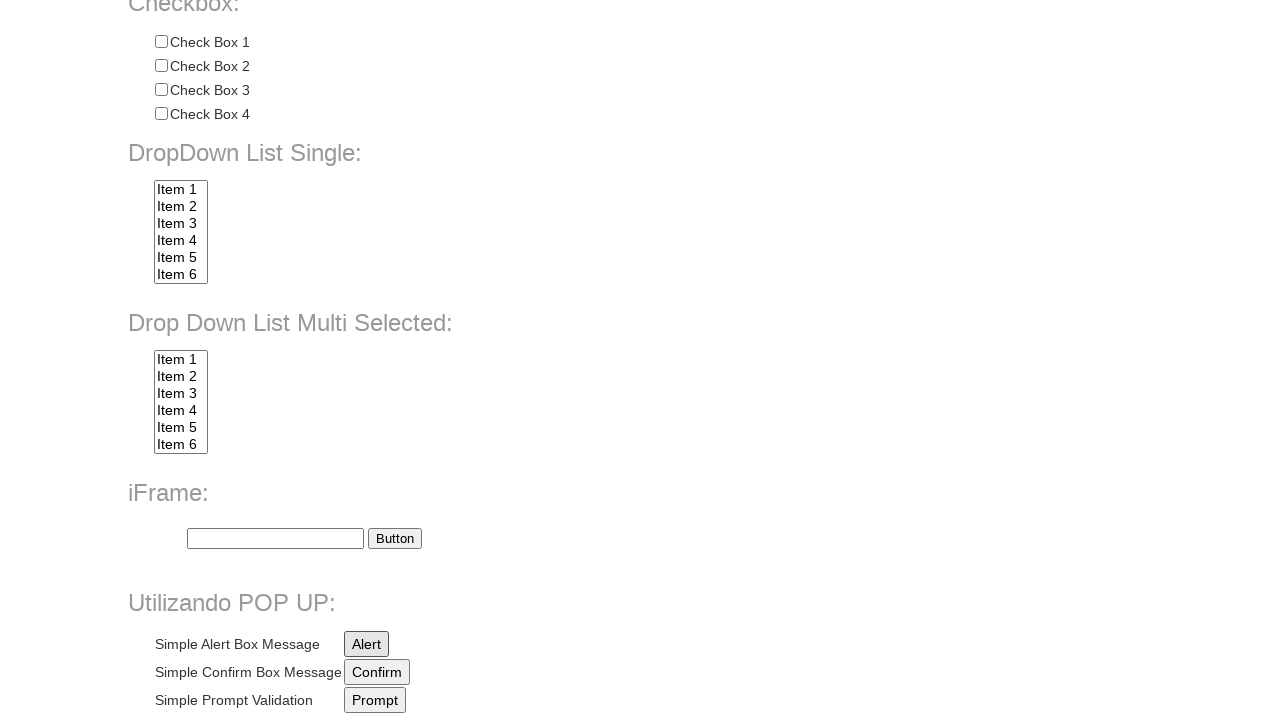

Waited 500ms for alert dialog to be processed
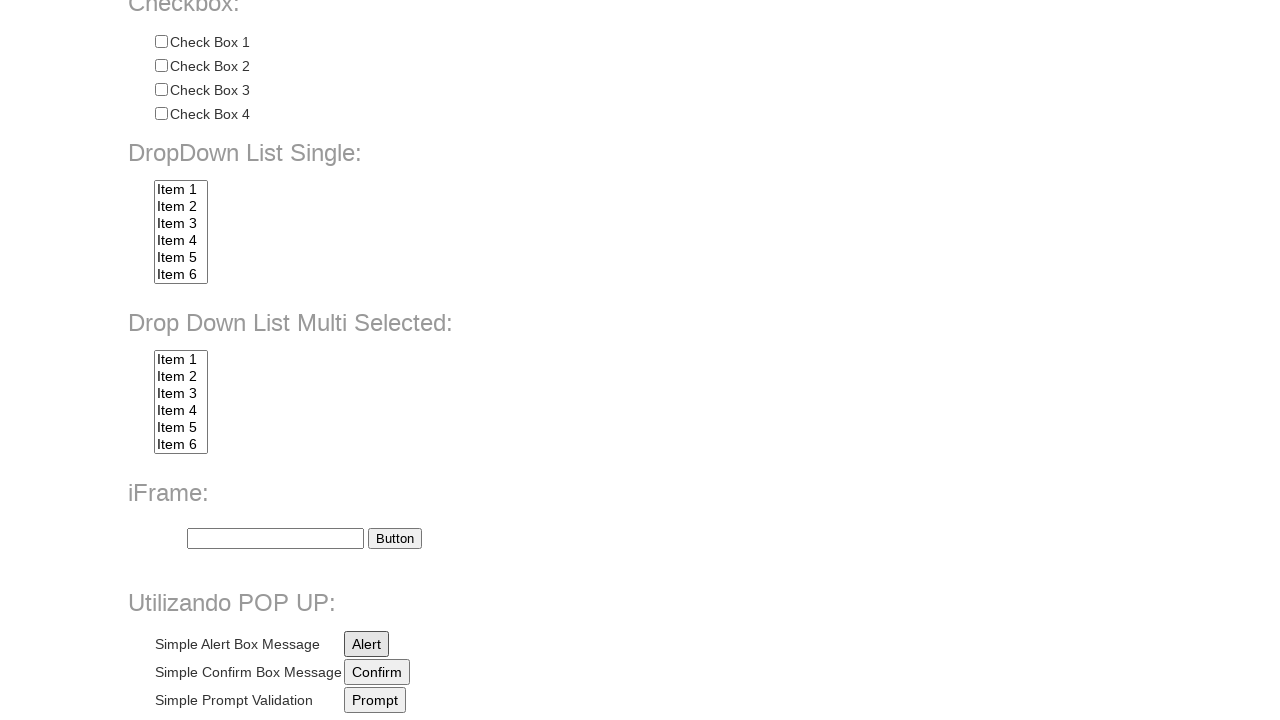

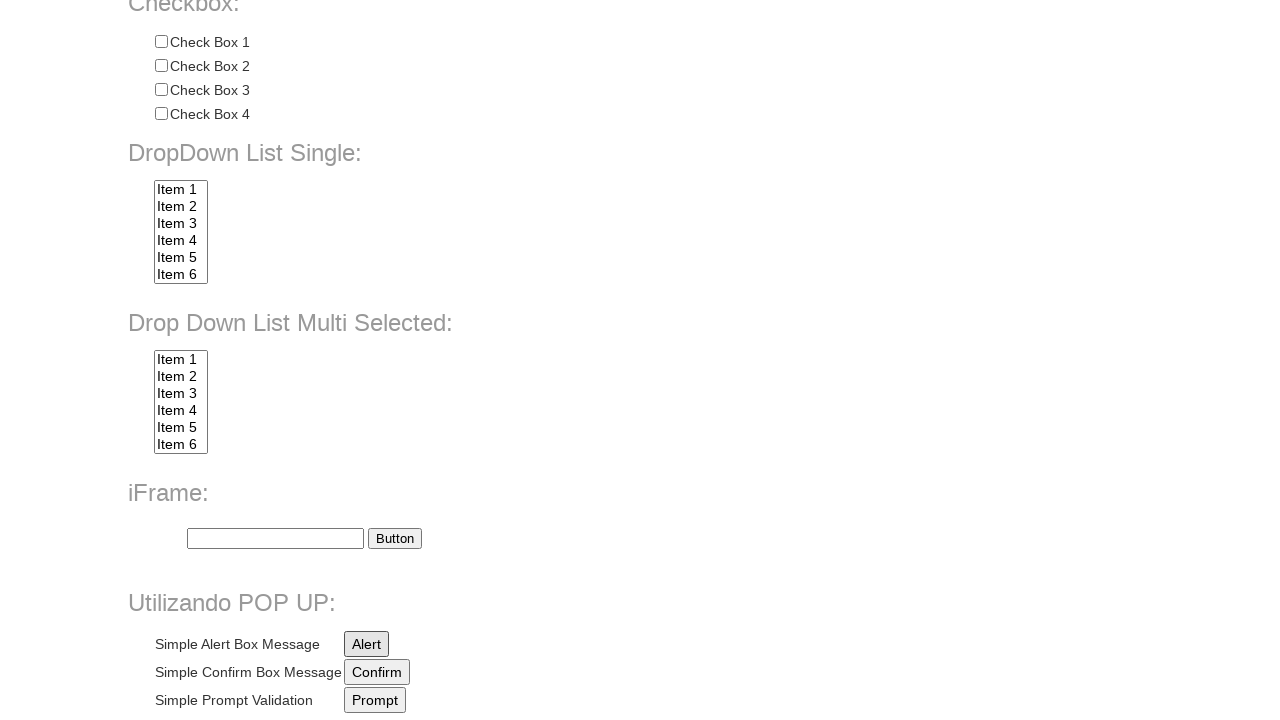